Tests drag and drop functionality by dragging element A to element B on the Heroku test app

Starting URL: https://the-internet.herokuapp.com/drag_and_drop

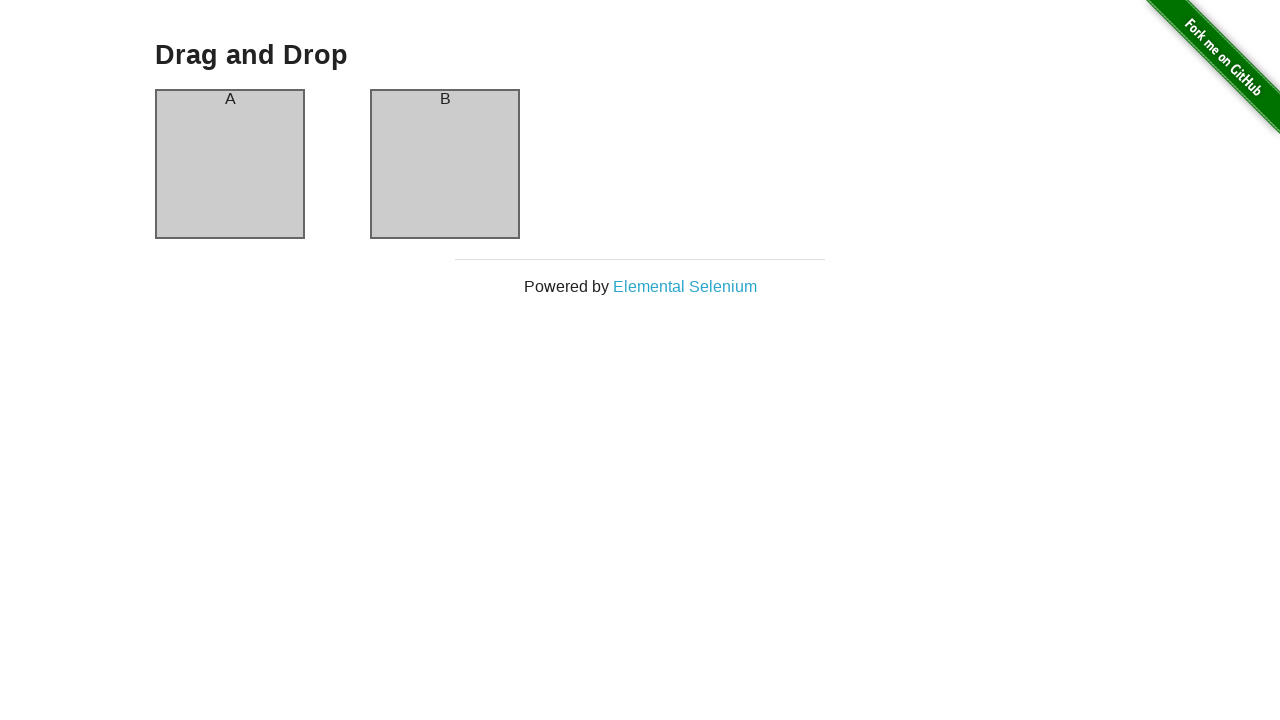

Located element A (column-a) for drag and drop
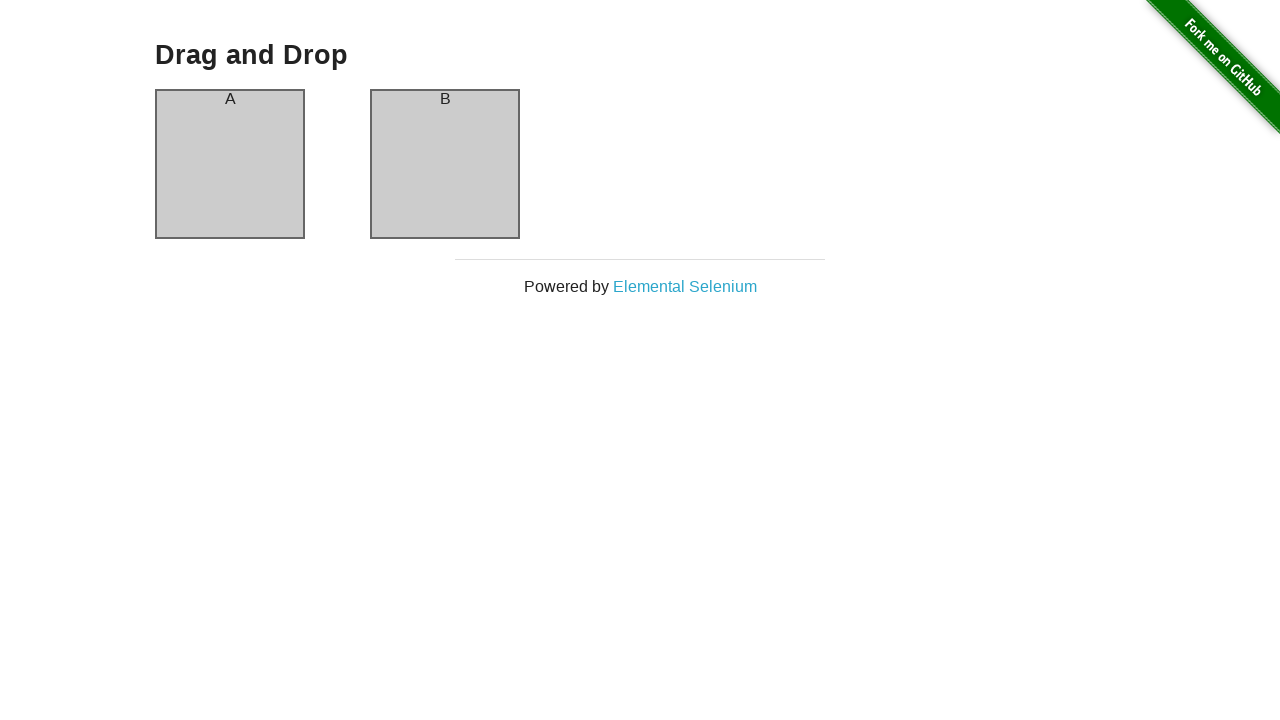

Located element B (column-b) as drag and drop target
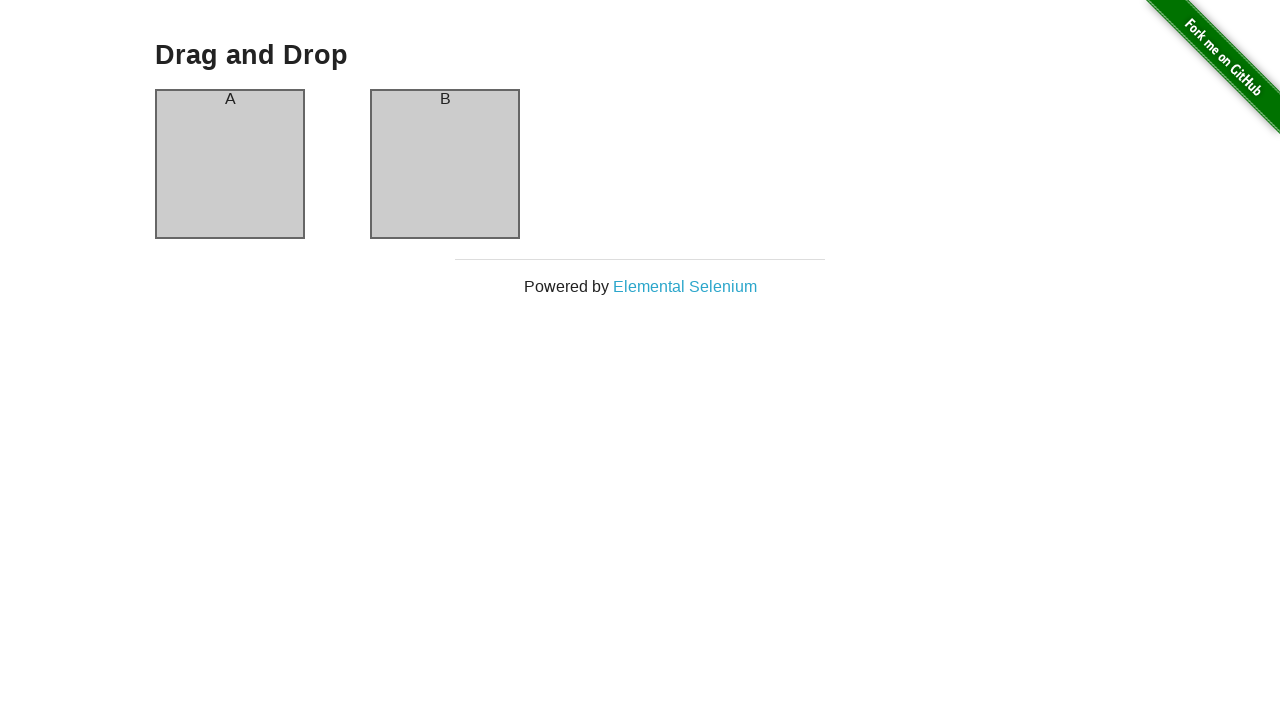

Dragged element A to element B at (445, 164)
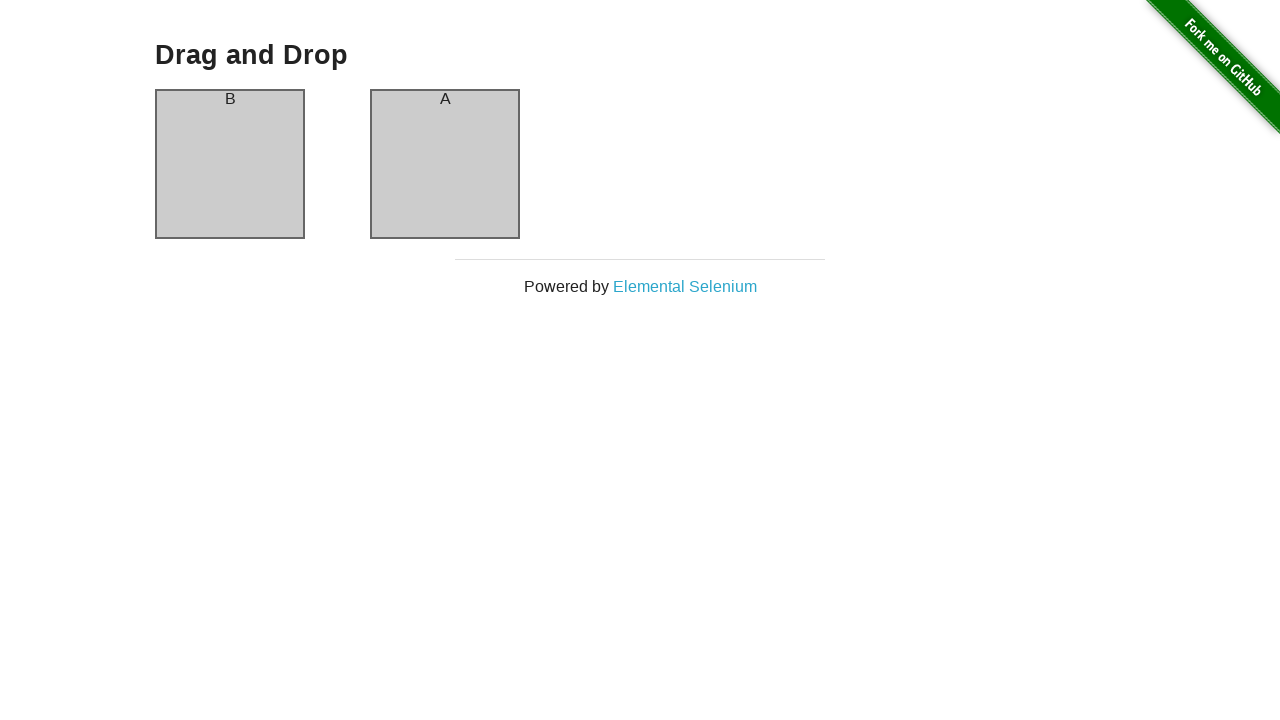

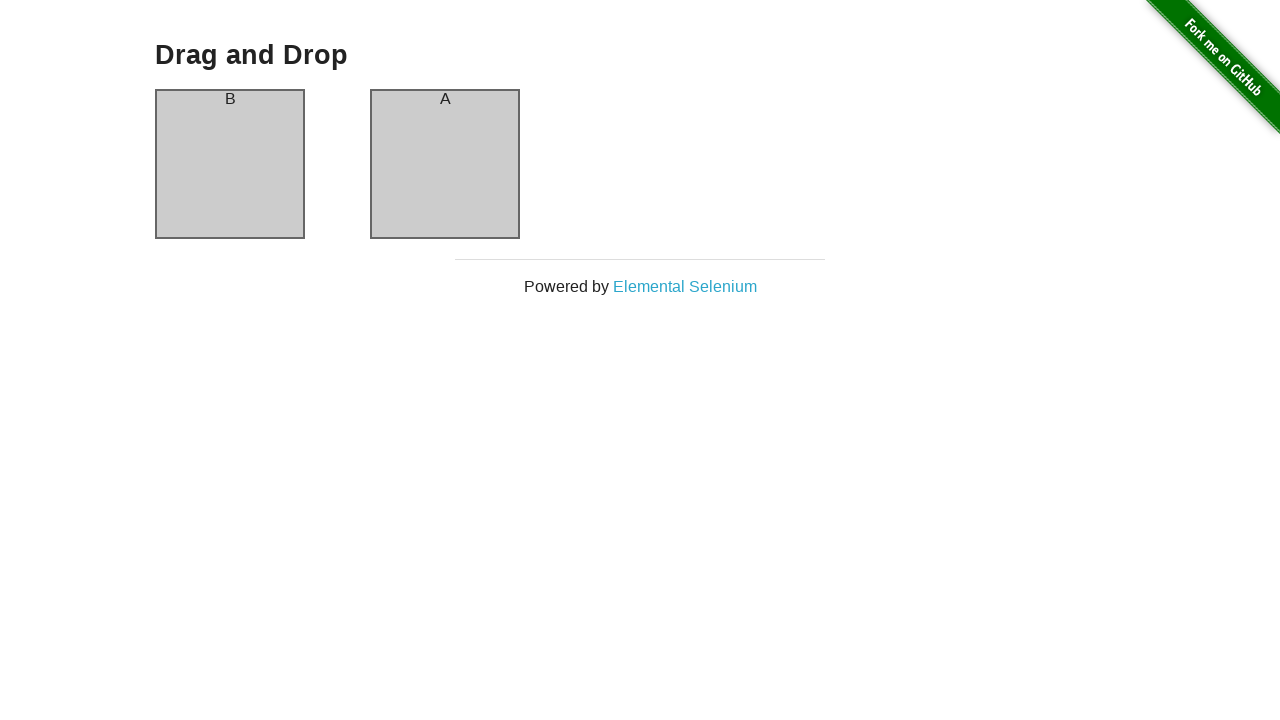